Tests GreenKart e-commerce functionality by searching for products, adding items to cart, and proceeding through checkout flow

Starting URL: https://rahulshettyacademy.com/seleniumPractise/#/

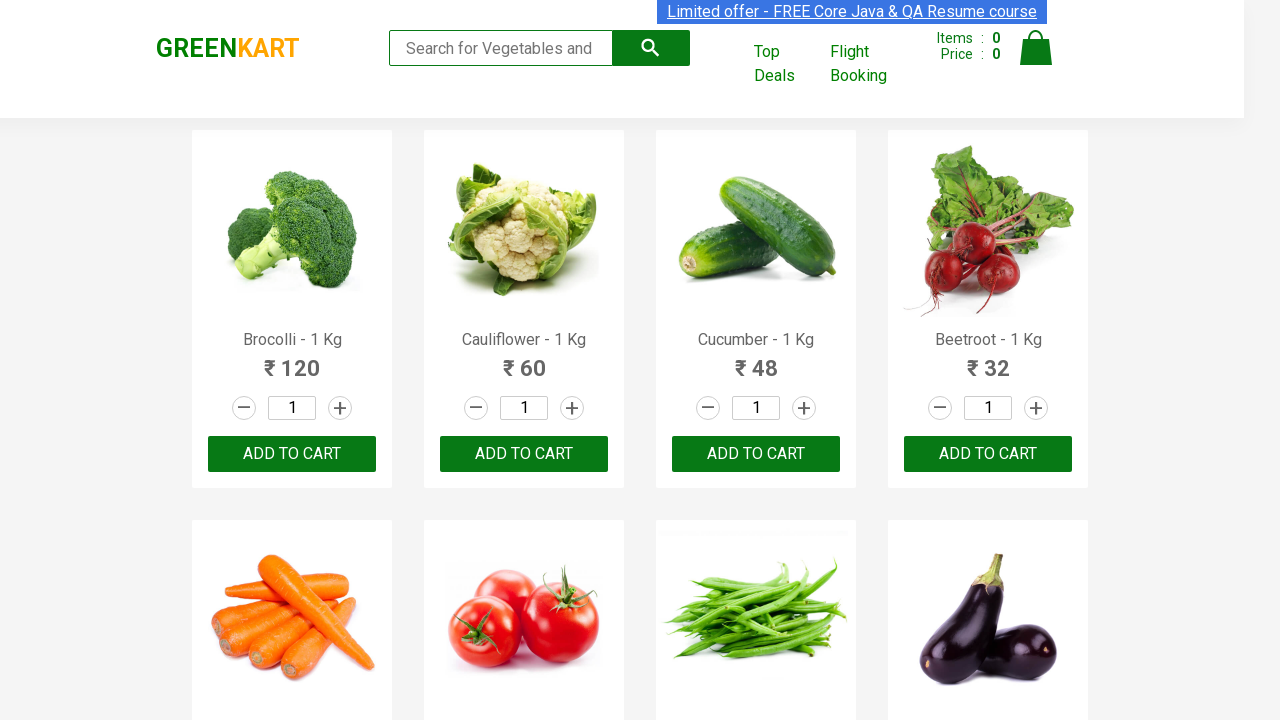

Filled search box with 'ca' to search for products on .search-keyword
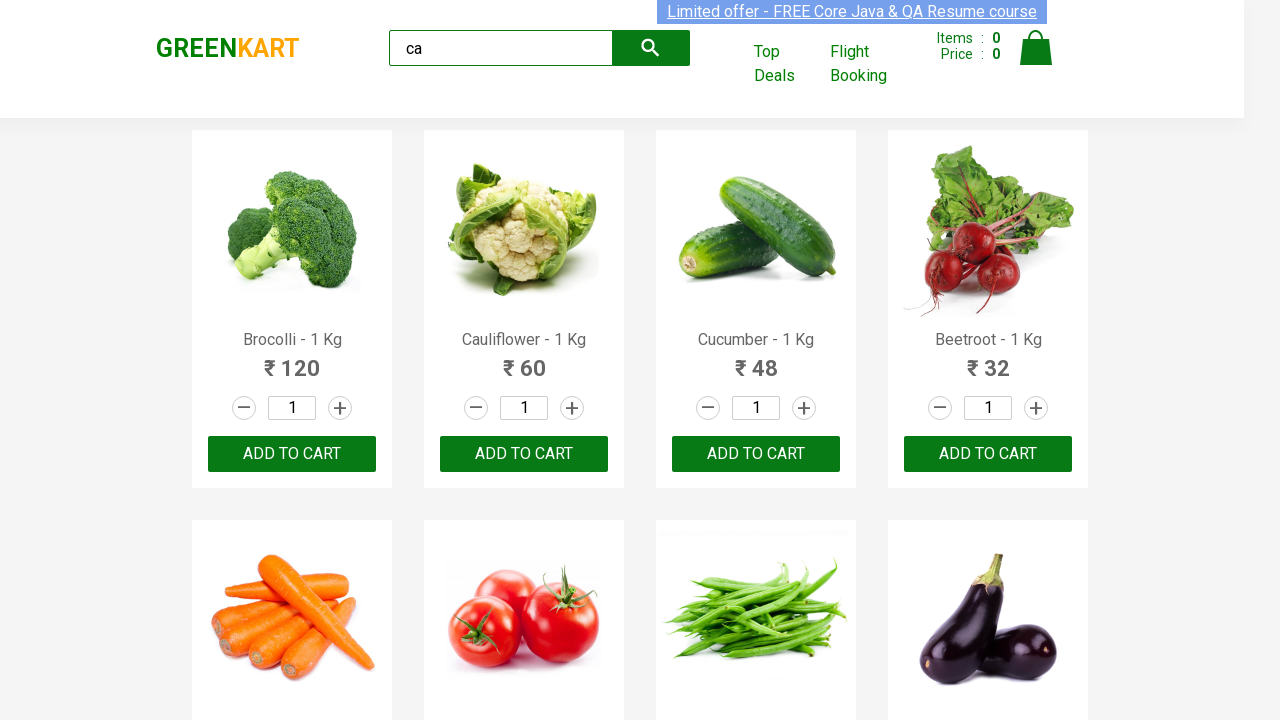

Waited 2 seconds for search results to load
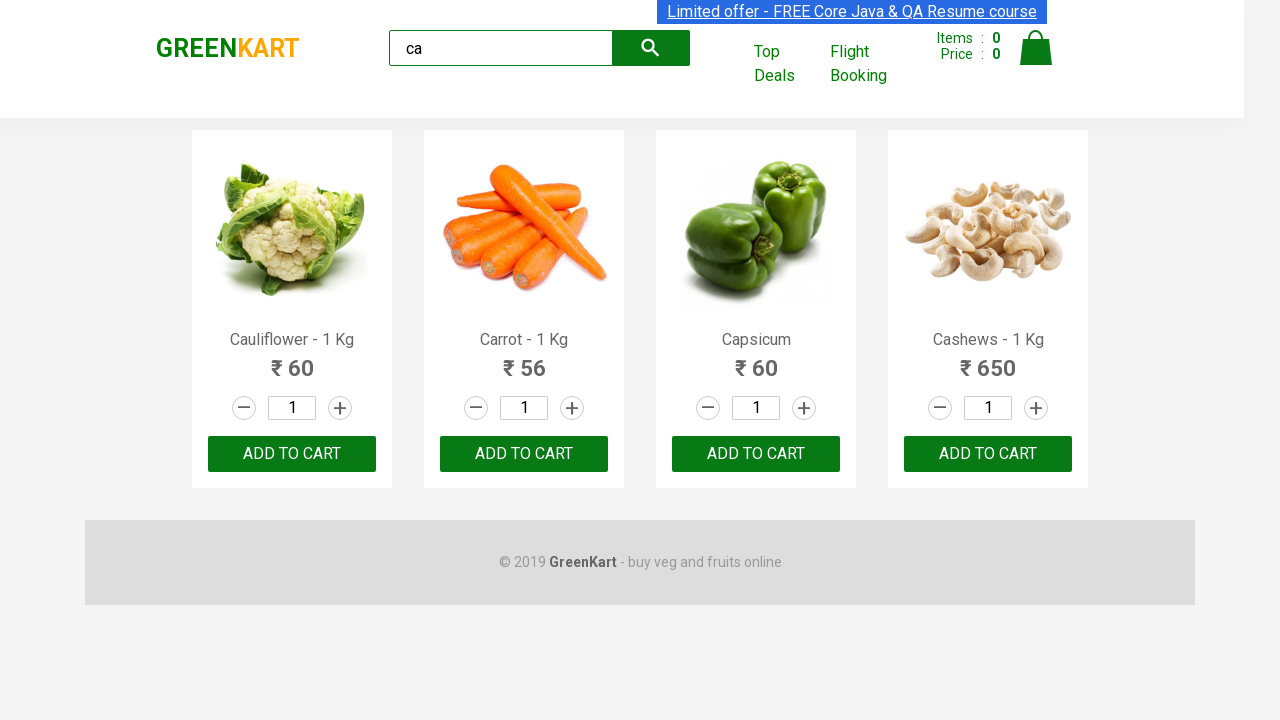

Product elements became visible on the page
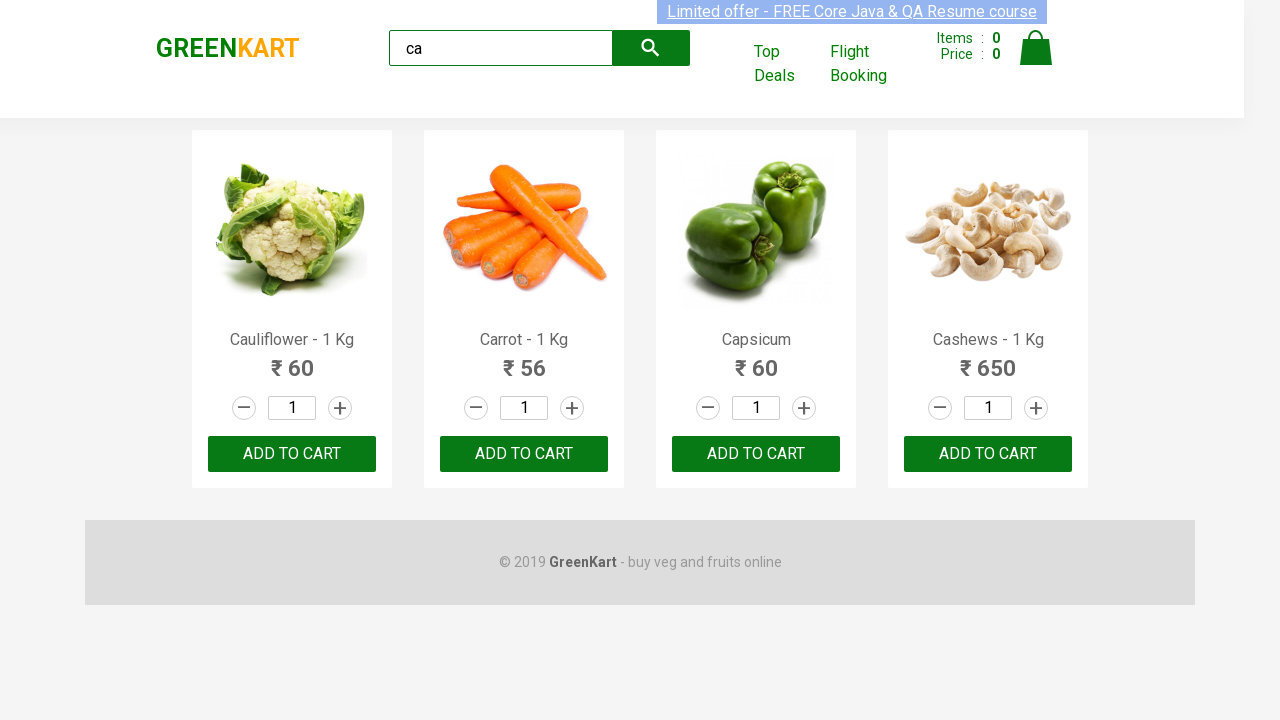

Clicked ADD TO CART on the third product at (756, 454) on .products .product >> nth=2 >> text=ADD TO CART
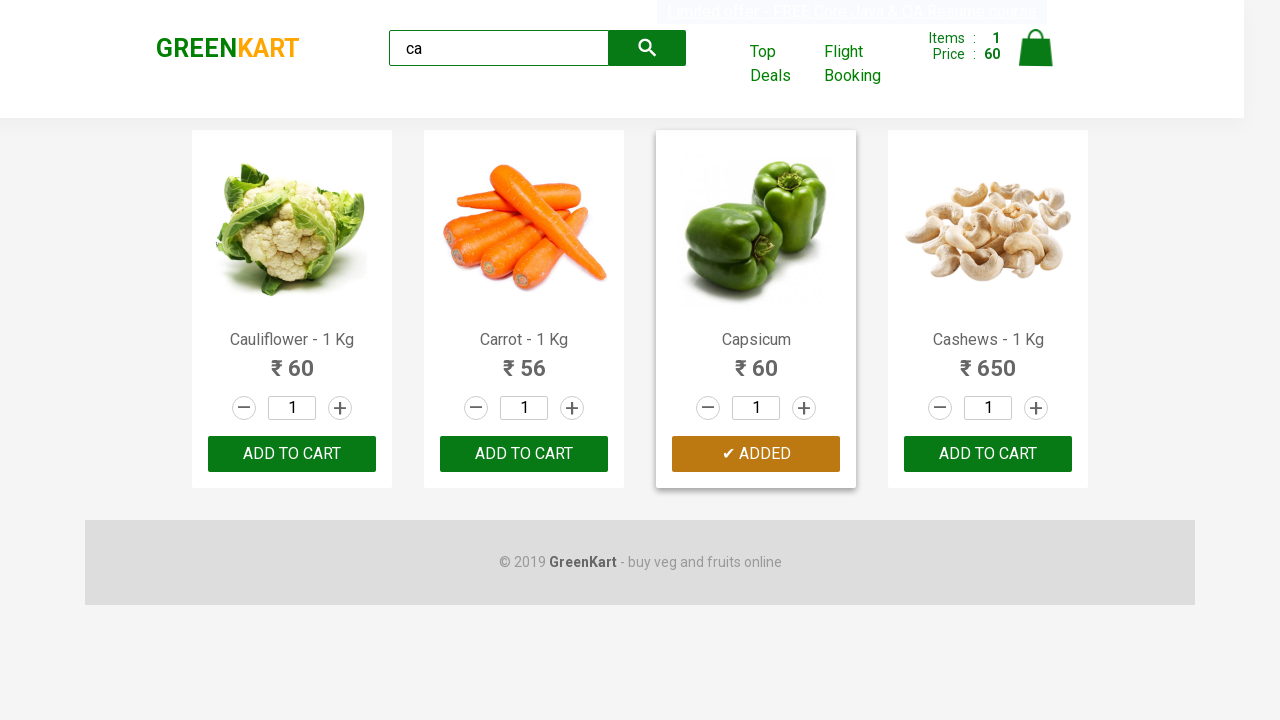

Found 4 products on the page
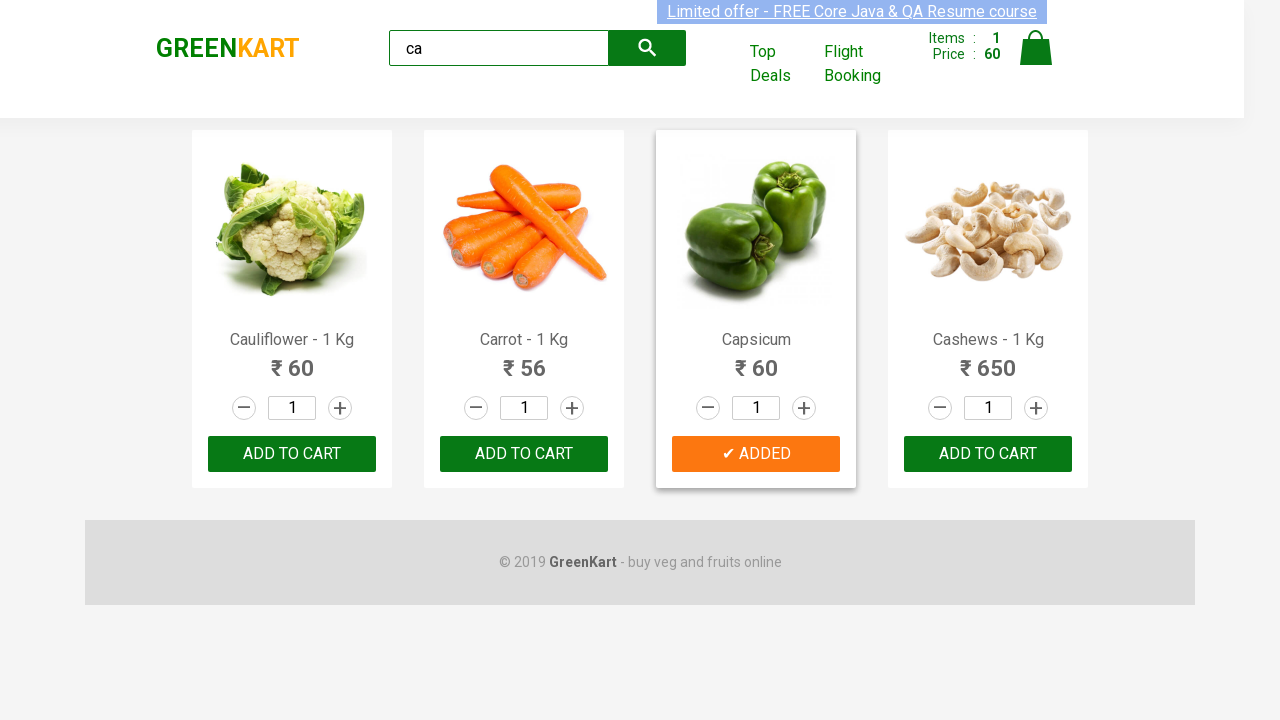

Retrieved product name: Cauliflower - 1 Kg
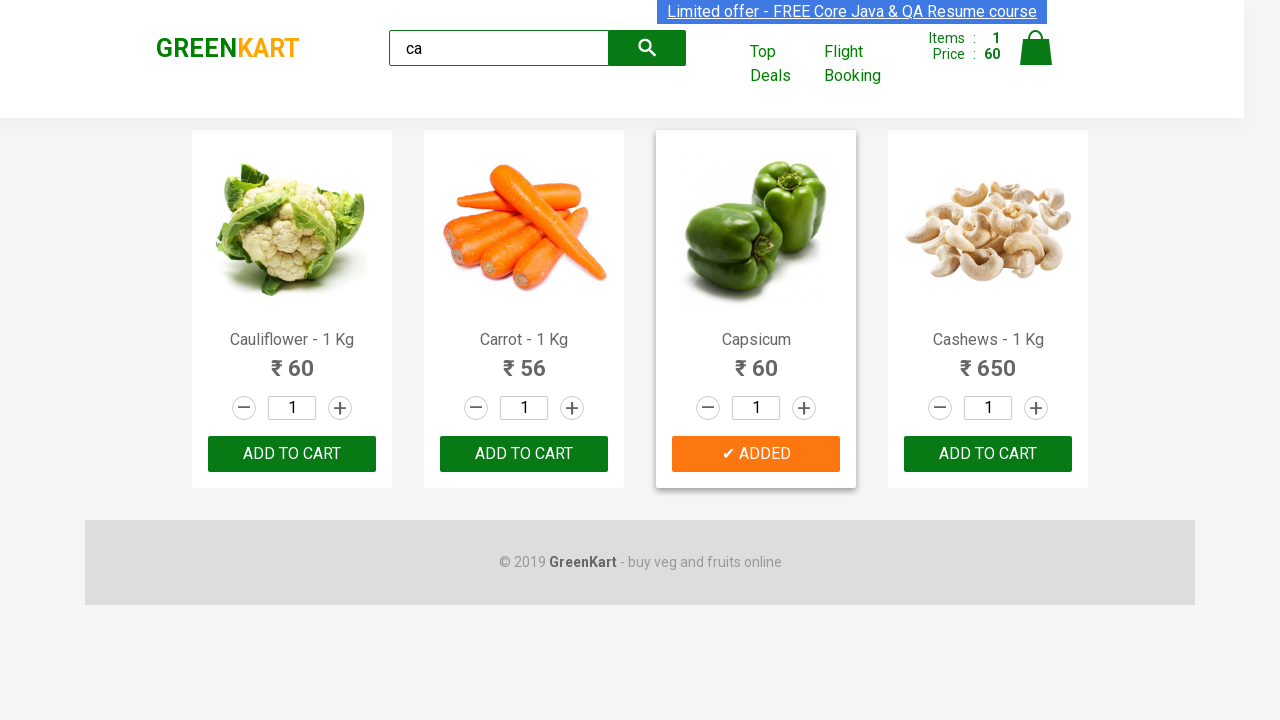

Retrieved product name: Carrot - 1 Kg
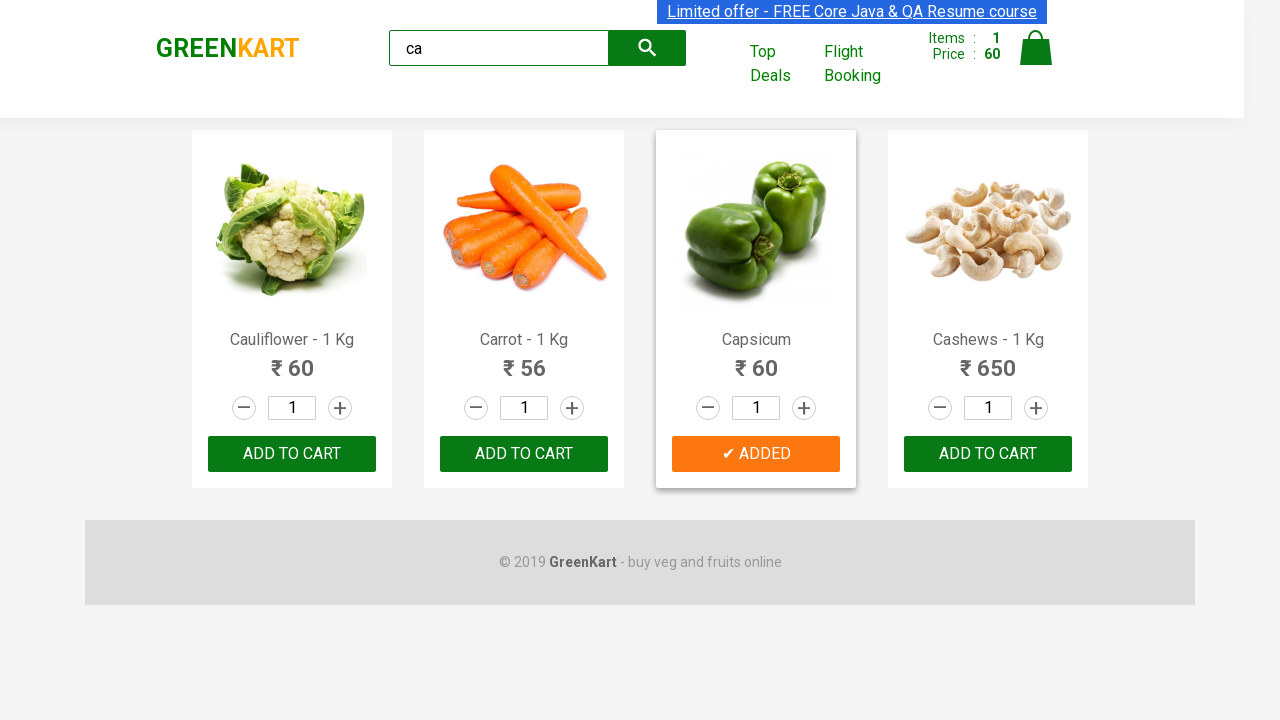

Retrieved product name: Capsicum
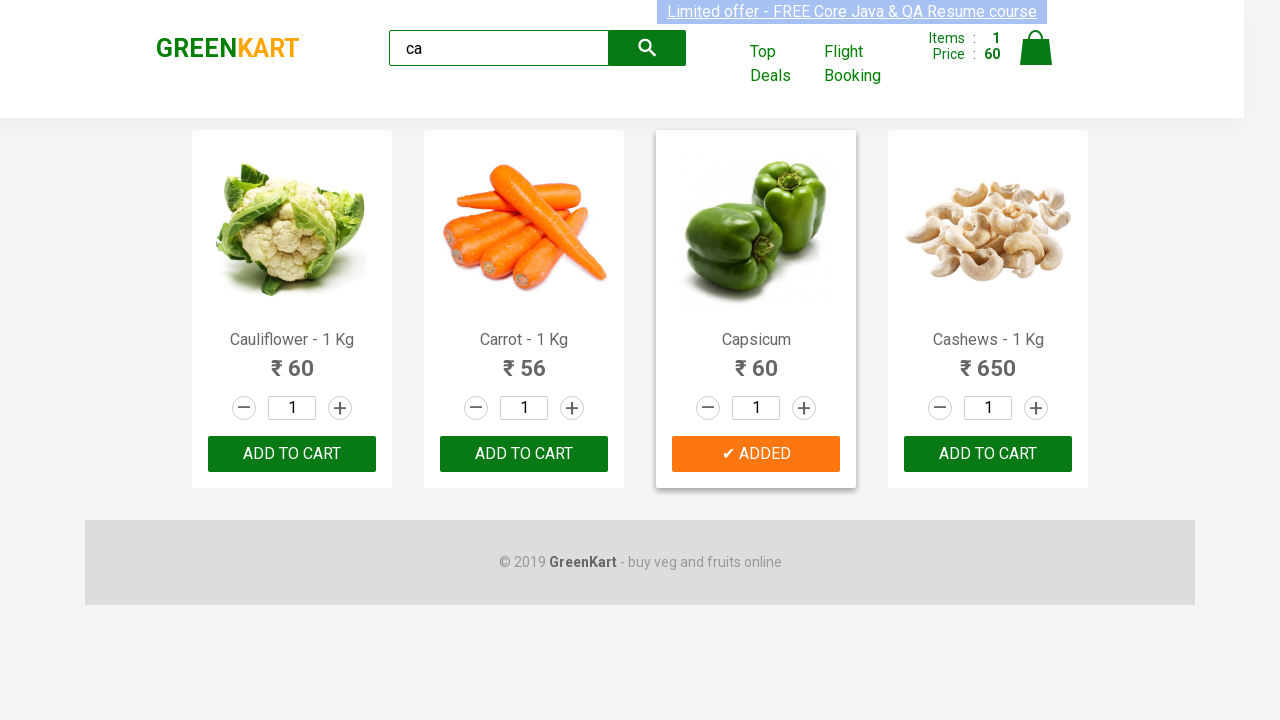

Retrieved product name: Cashews - 1 Kg
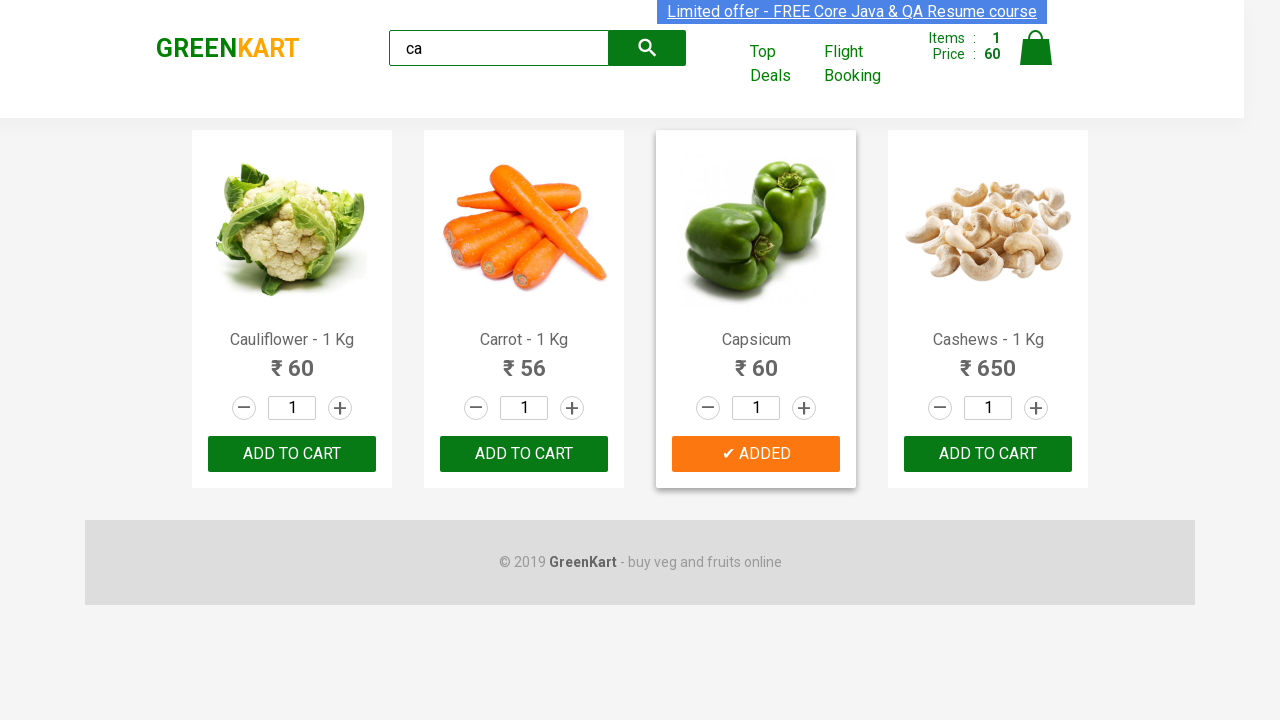

Added Cashews product to cart at (988, 454) on .products .product >> nth=3 >> text=ADD TO CART
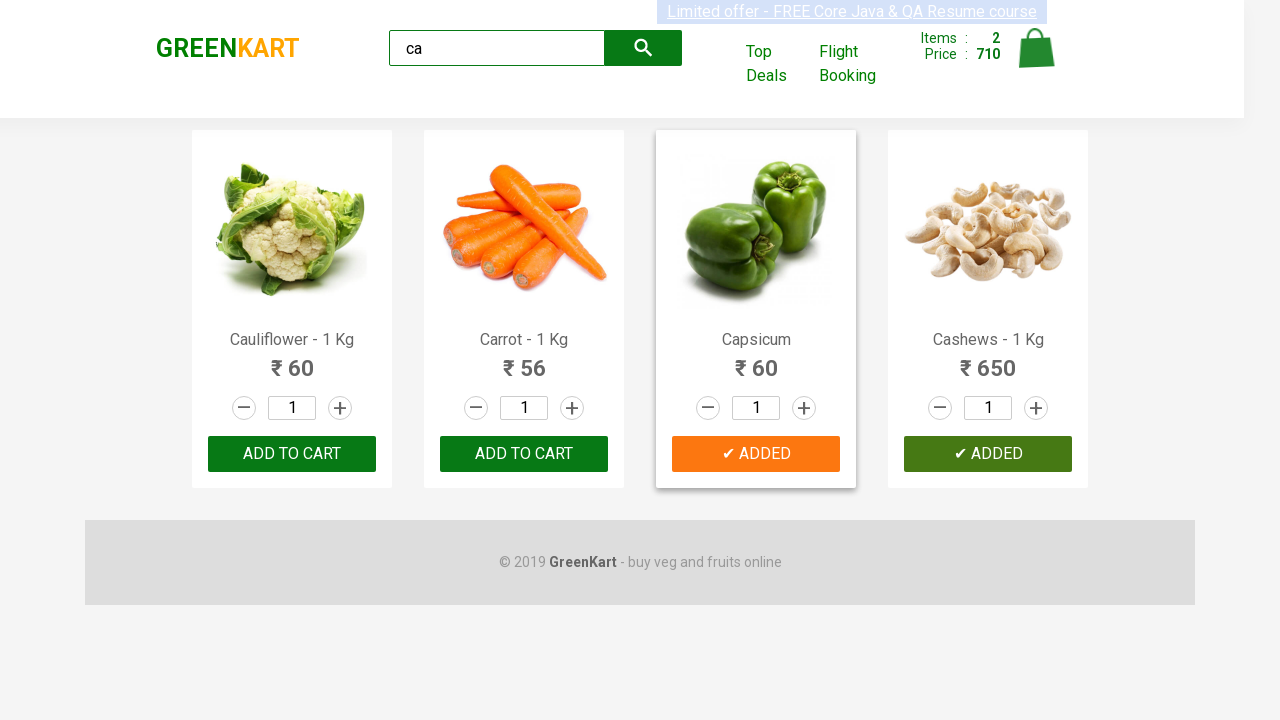

Brand element is visible on the page
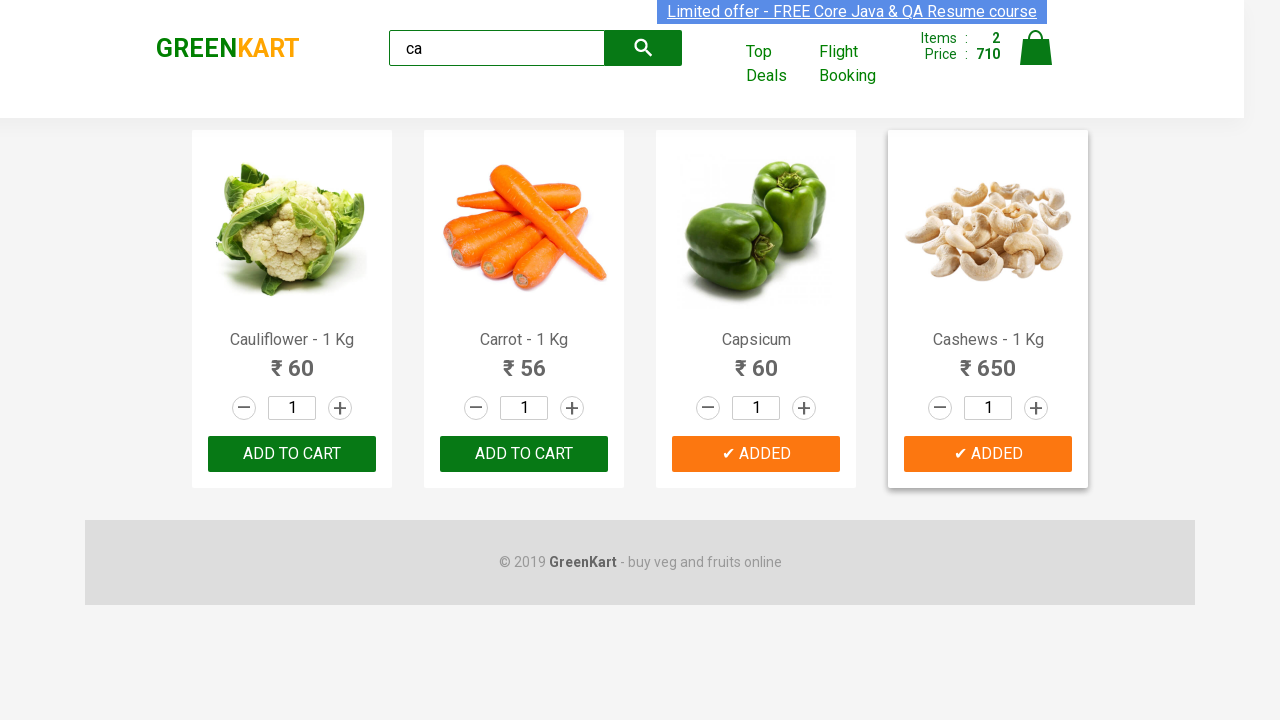

Clicked on cart icon to open shopping cart at (1036, 48) on .cart-icon img
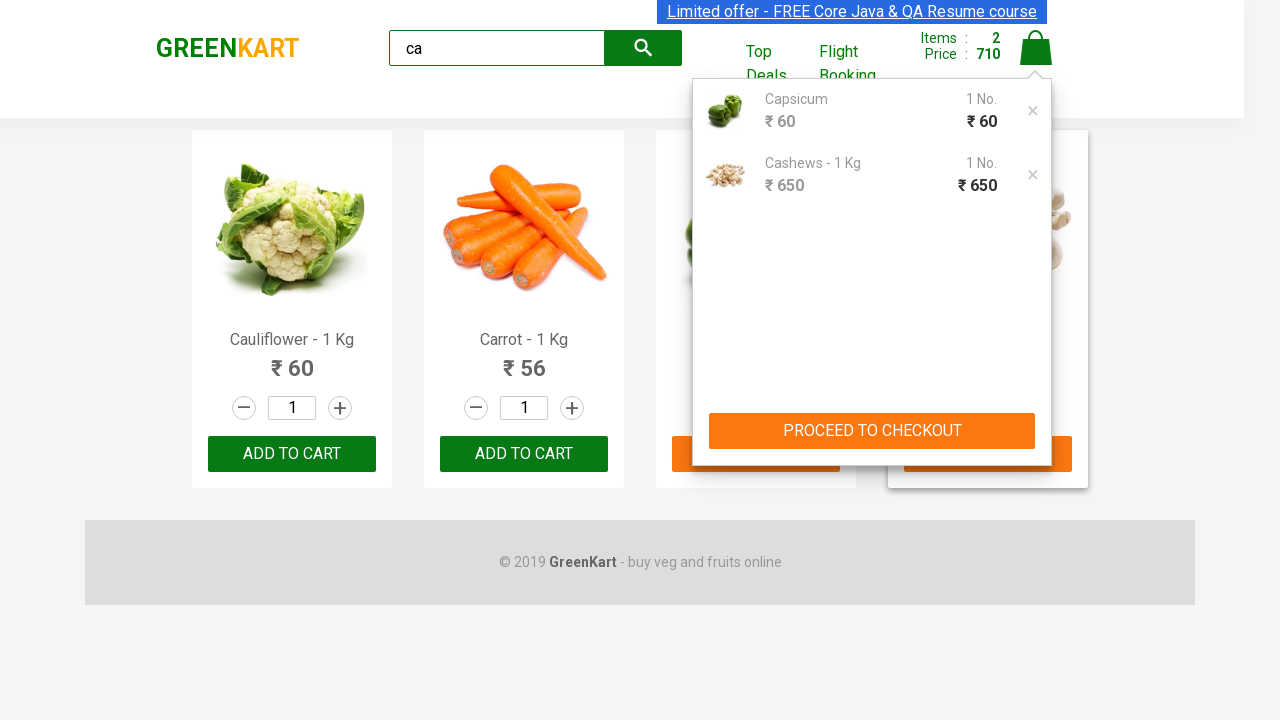

Clicked PROCEED TO CHECKOUT button at (872, 431) on text=PROCEED TO CHECKOUT
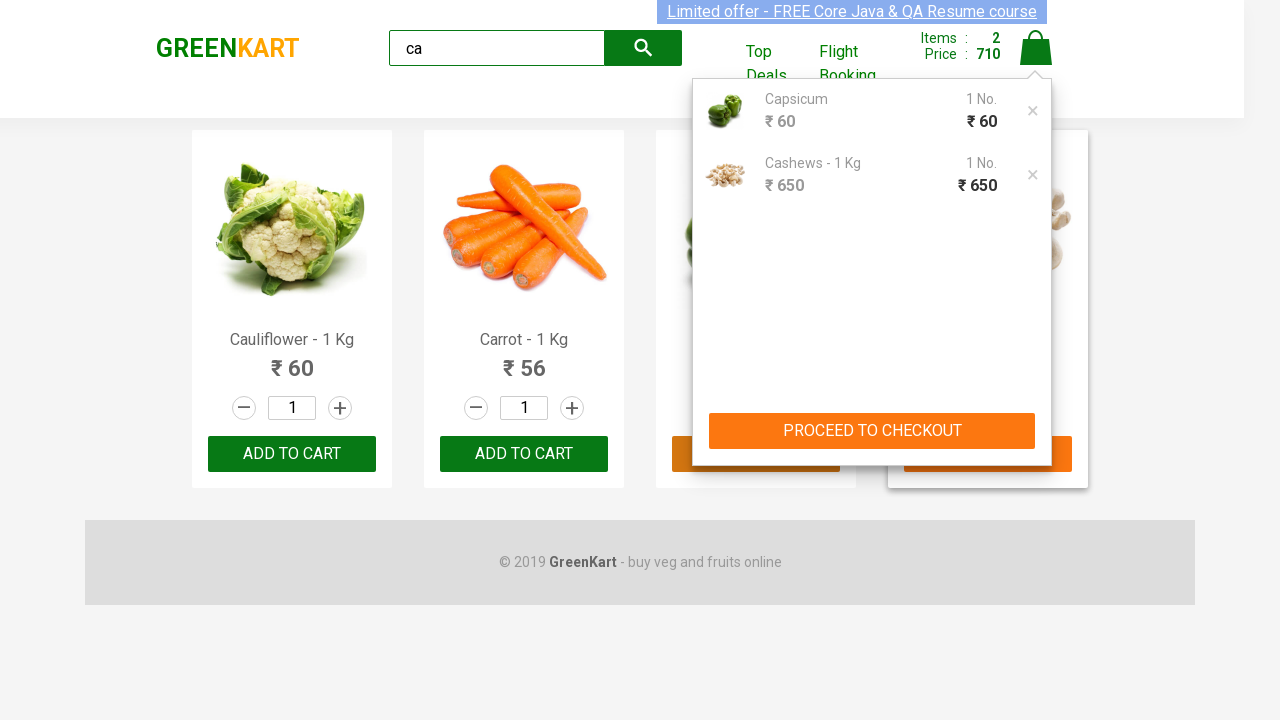

Clicked Place Order button to complete checkout at (1036, 491) on text=Place Order
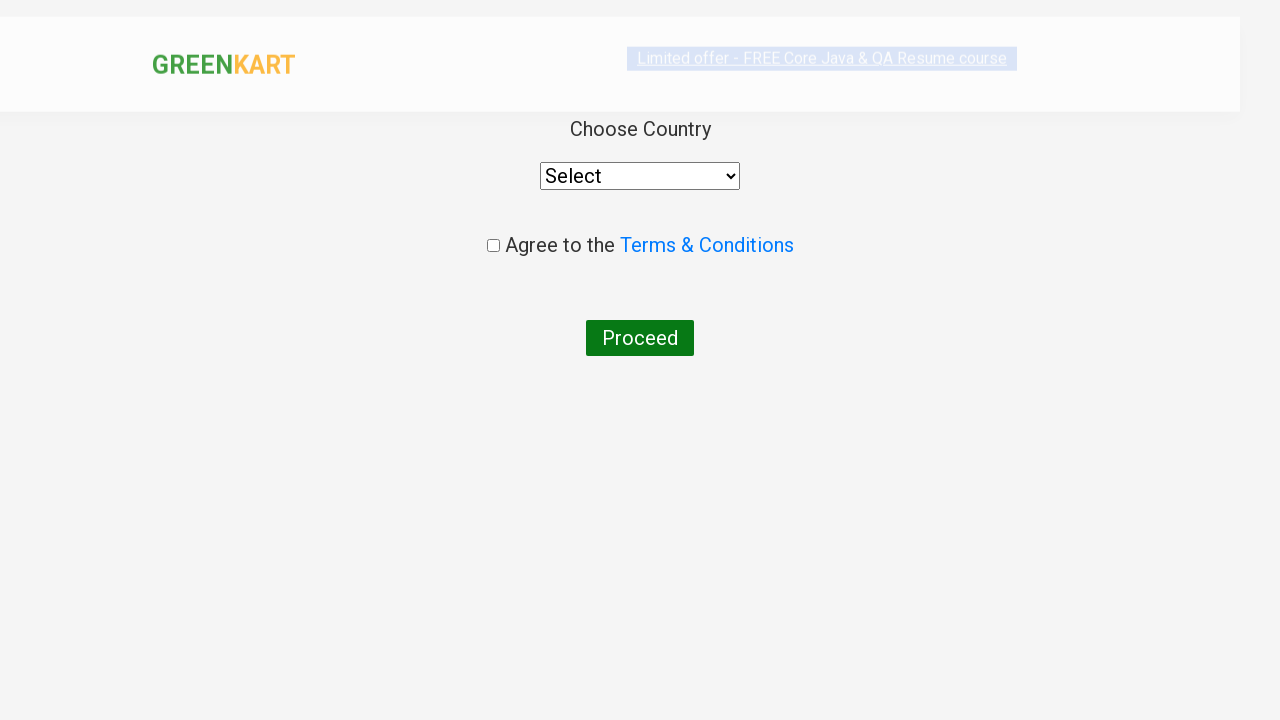

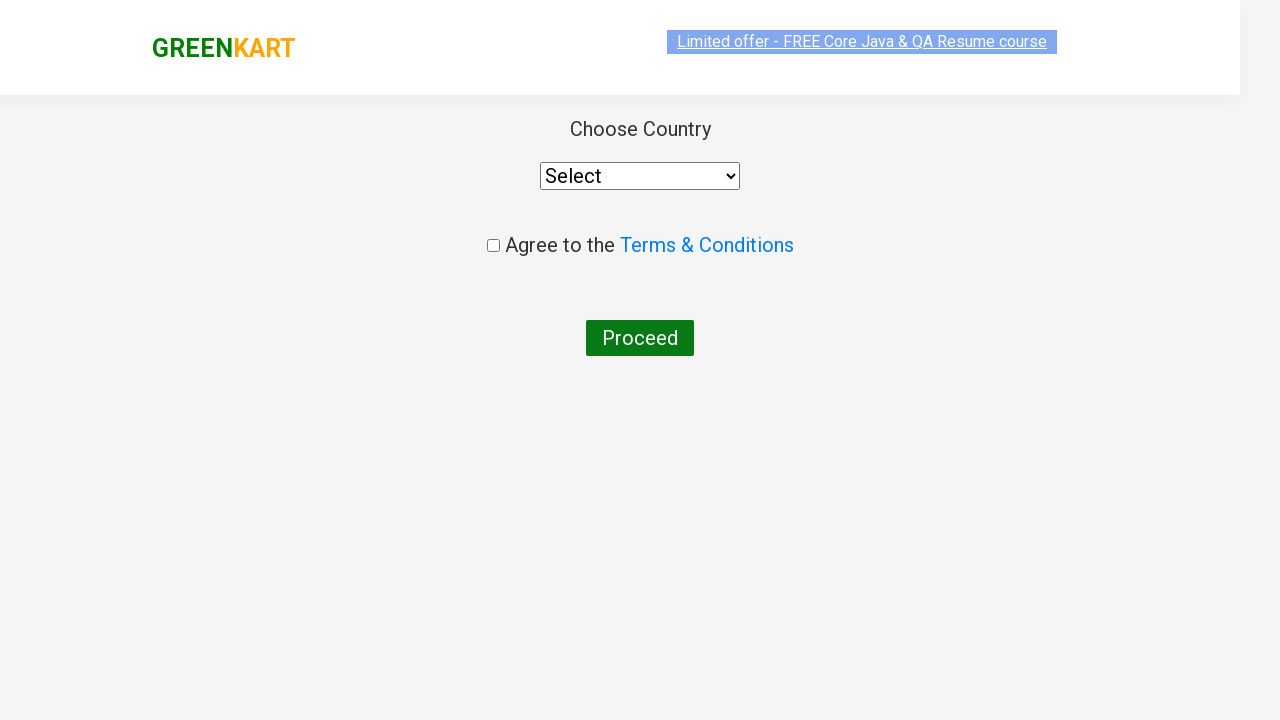